Tests displaying all items after filtering by Active and Completed

Starting URL: https://demo.playwright.dev/todomvc

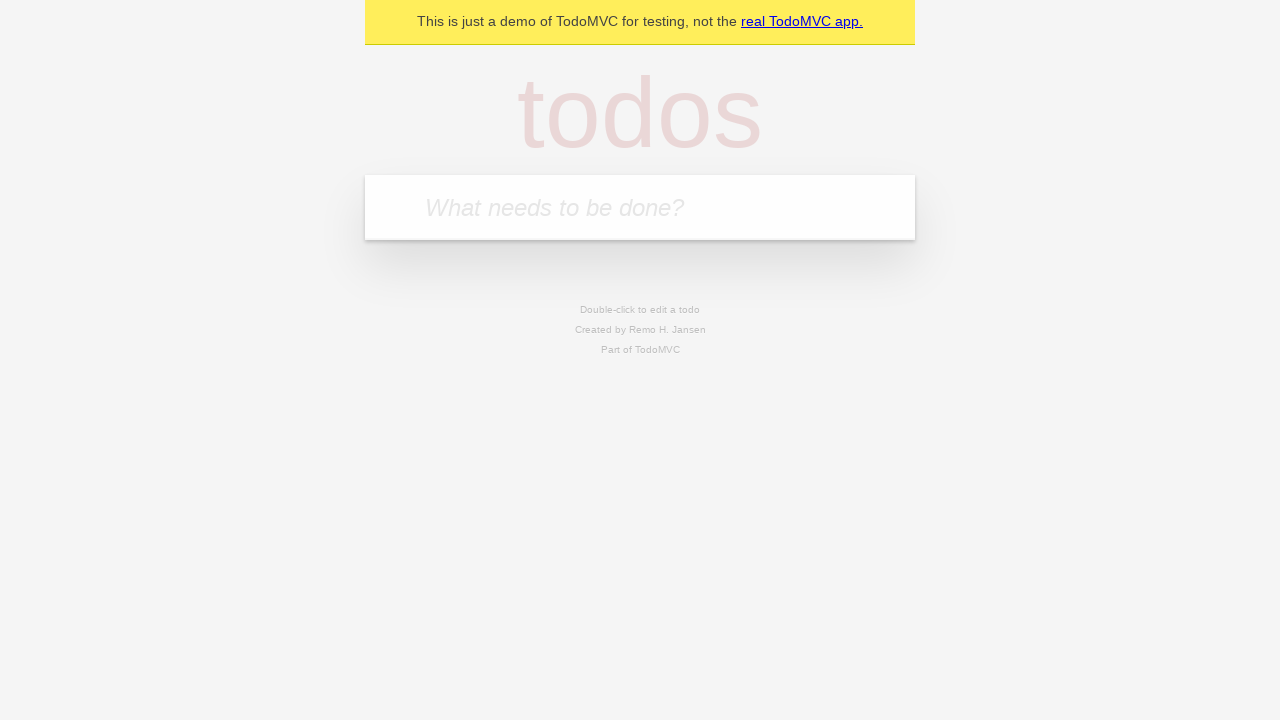

Filled todo input with 'buy some cheese' on internal:attr=[placeholder="What needs to be done?"i]
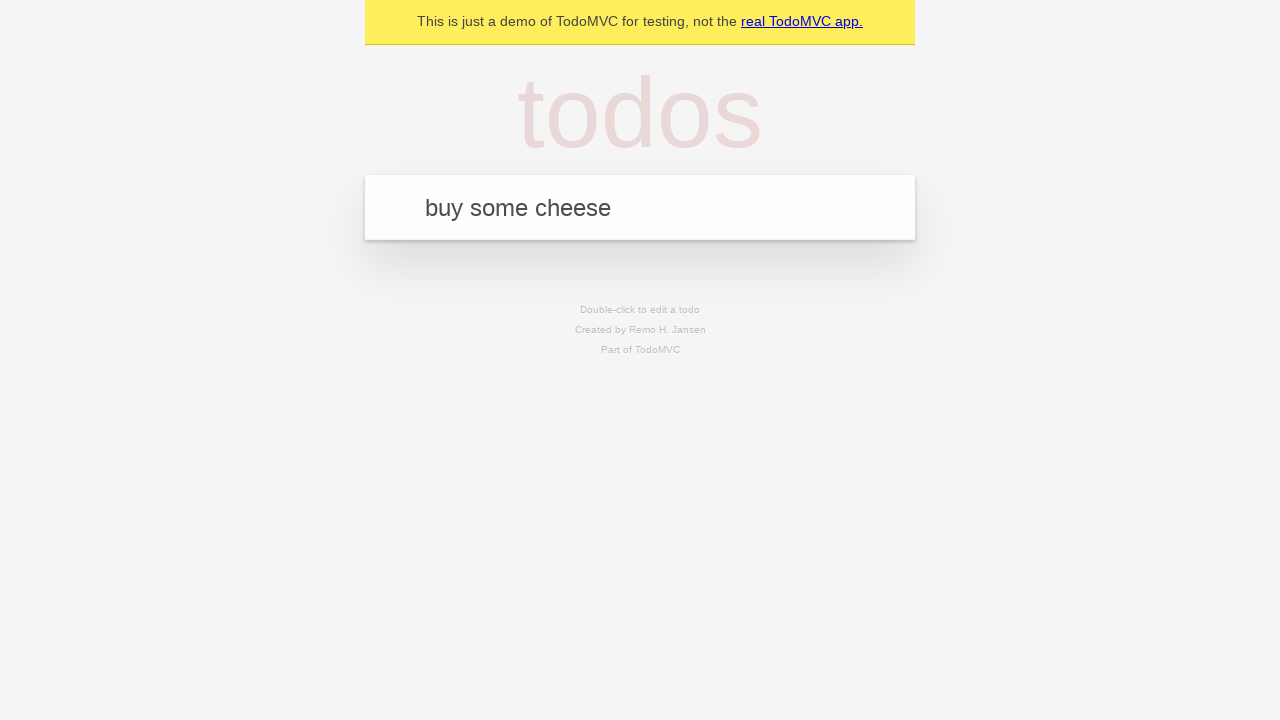

Pressed Enter to add first todo on internal:attr=[placeholder="What needs to be done?"i]
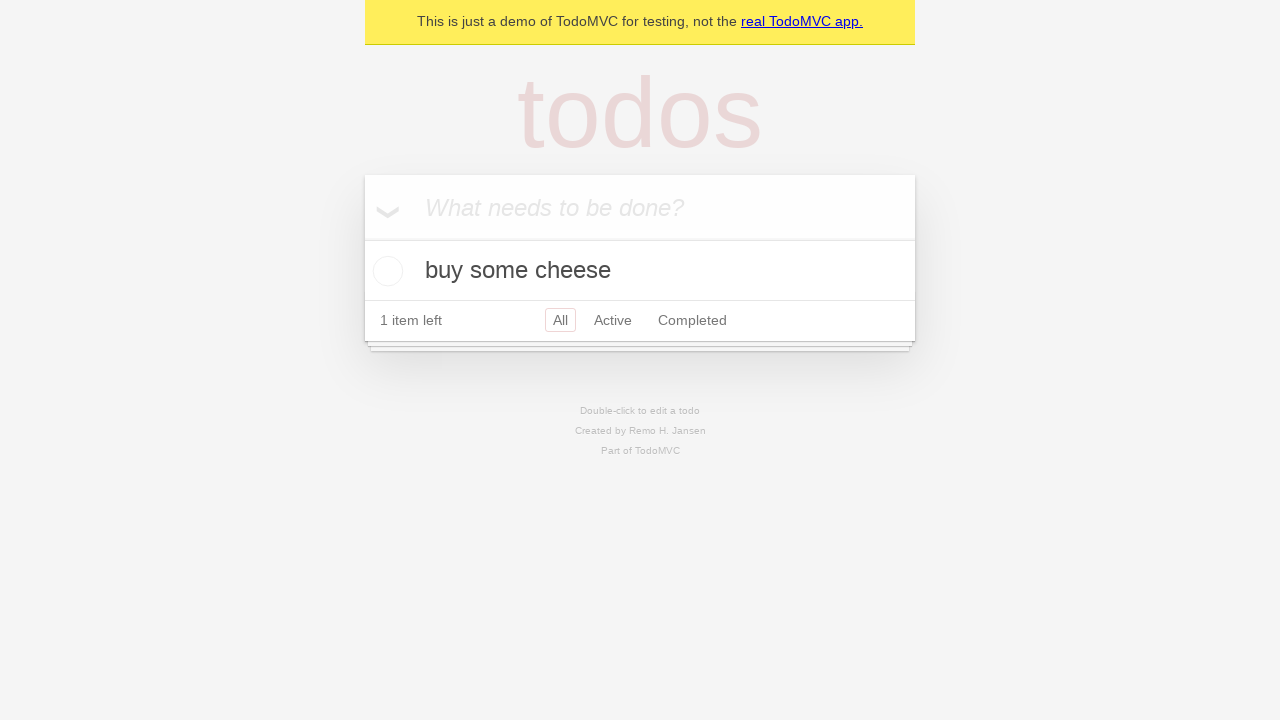

Filled todo input with 'feed the cat' on internal:attr=[placeholder="What needs to be done?"i]
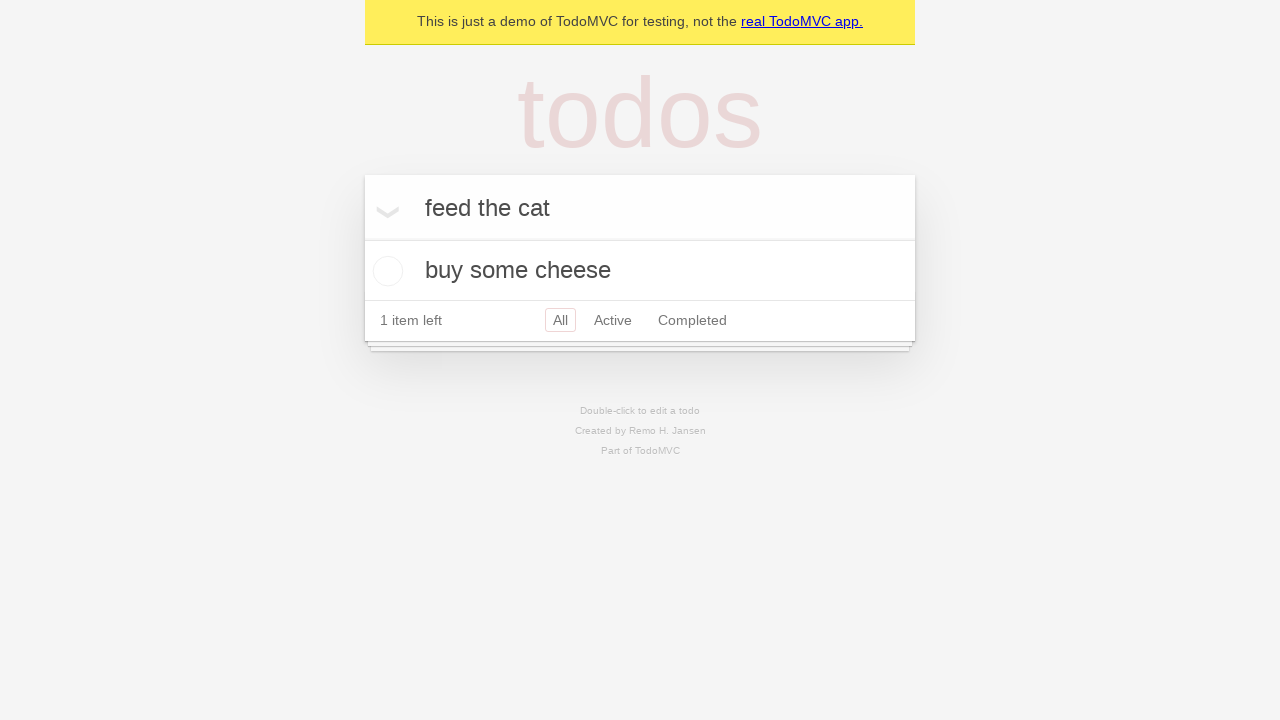

Pressed Enter to add second todo on internal:attr=[placeholder="What needs to be done?"i]
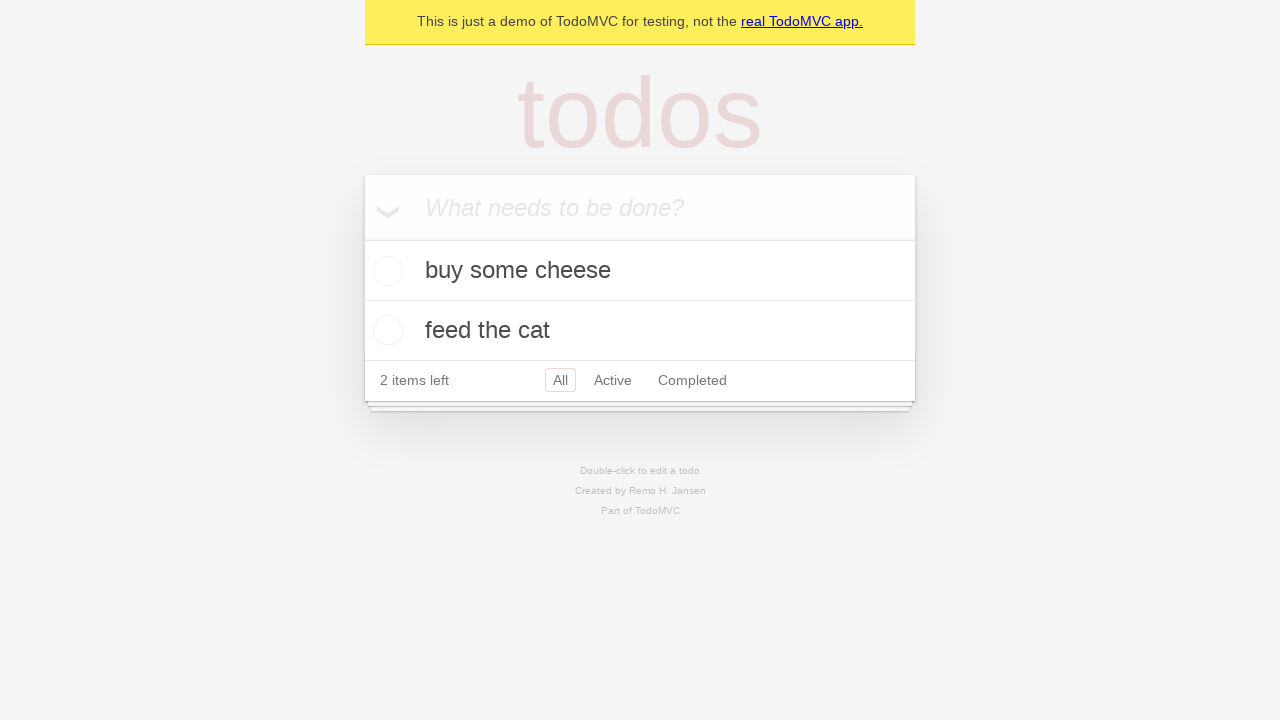

Filled todo input with 'book a doctors appointment' on internal:attr=[placeholder="What needs to be done?"i]
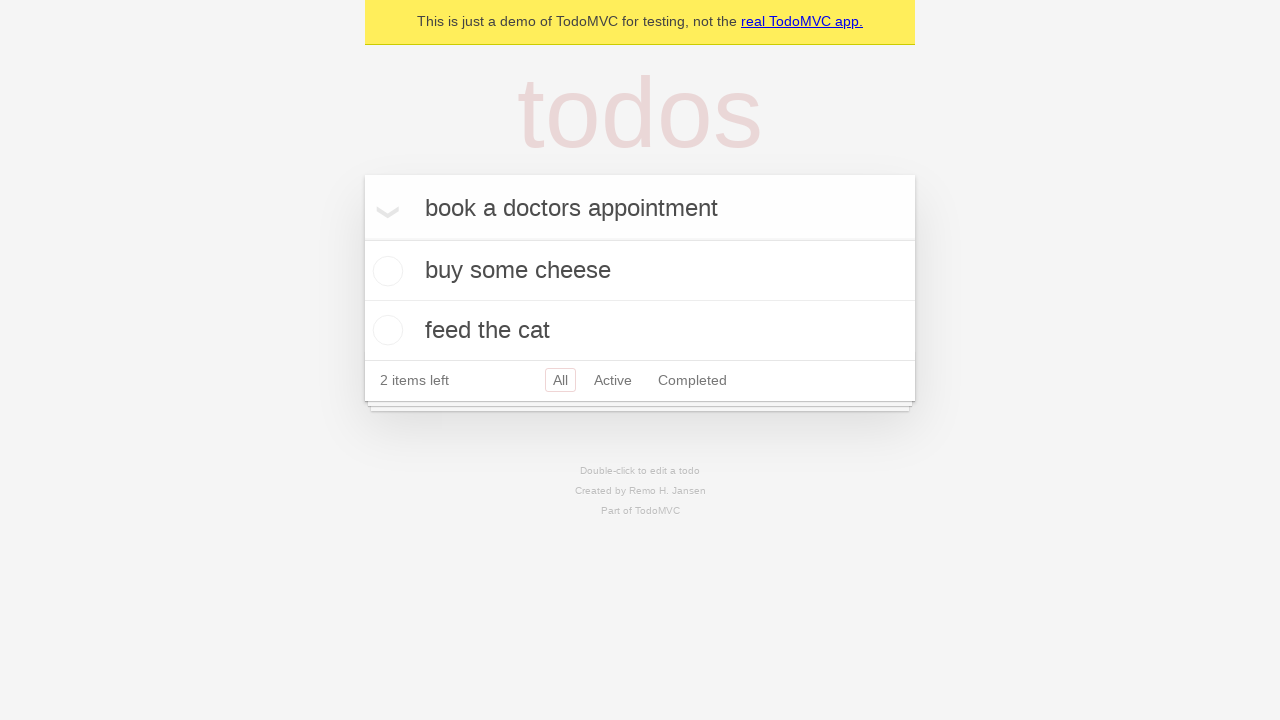

Pressed Enter to add third todo on internal:attr=[placeholder="What needs to be done?"i]
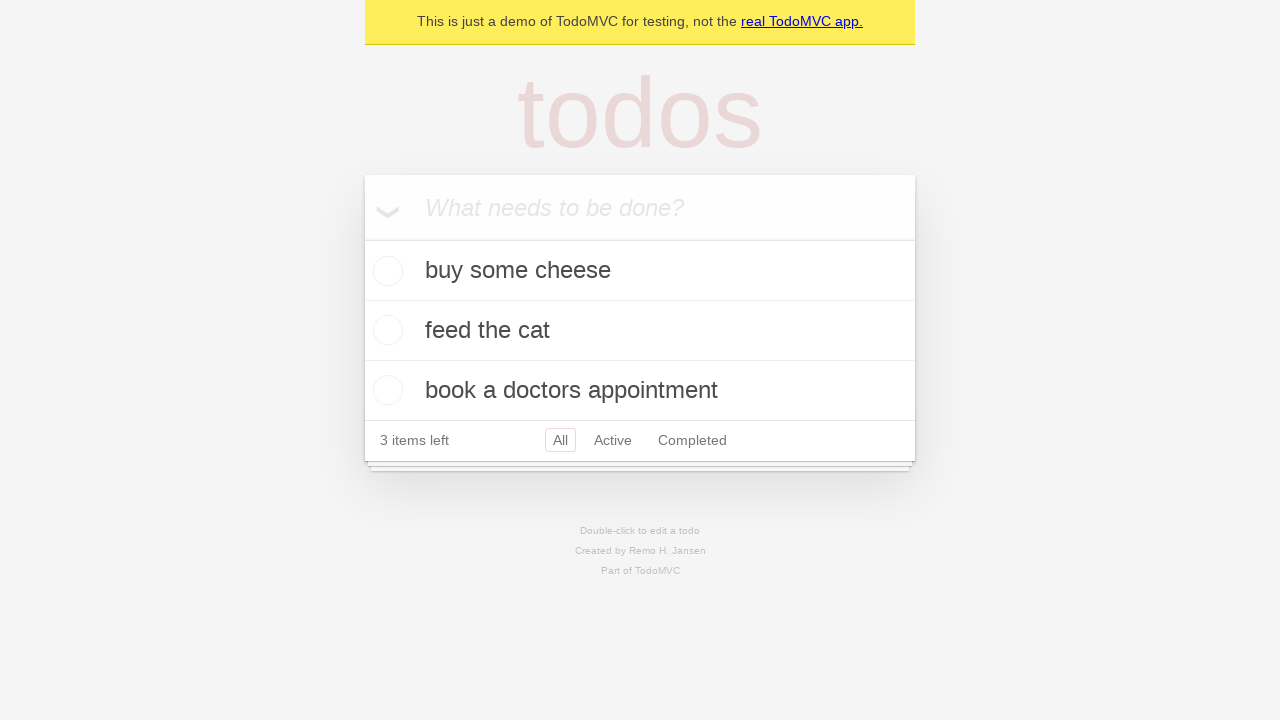

Waited for all 3 todos to be added
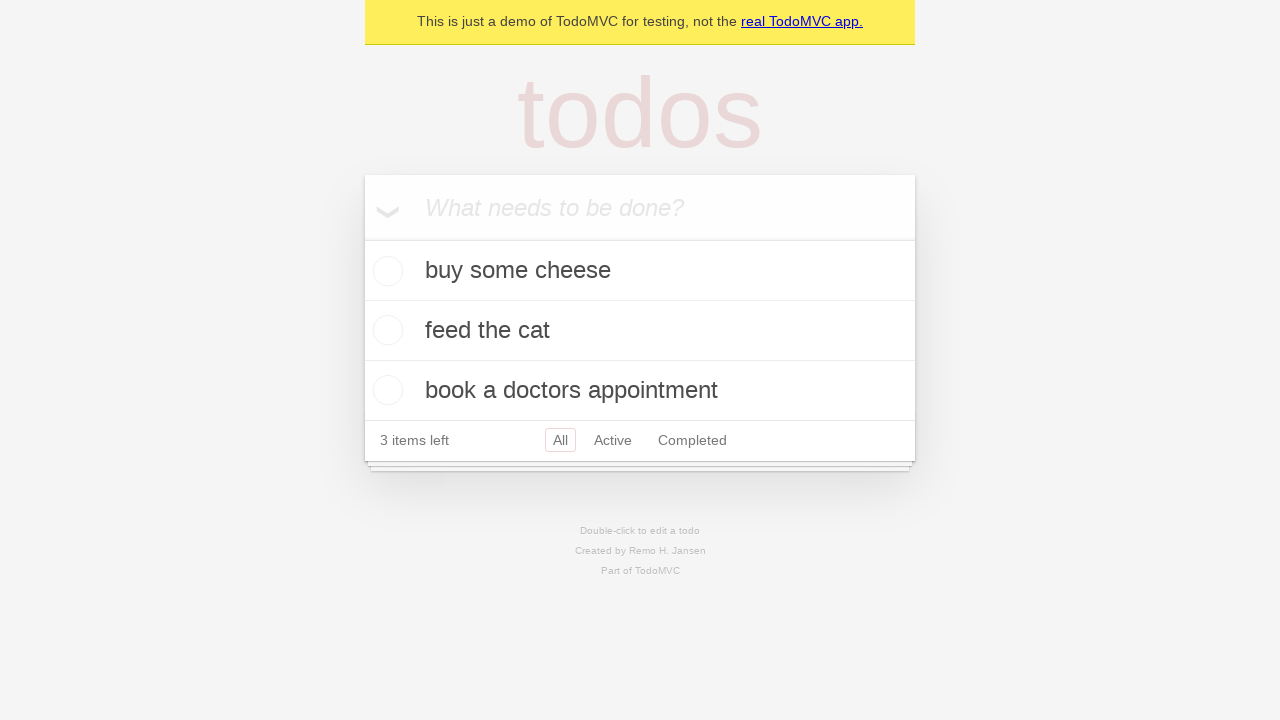

Checked the second todo 'feed the cat' at (385, 330) on internal:testid=[data-testid="todo-item"s] >> nth=1 >> internal:role=checkbox
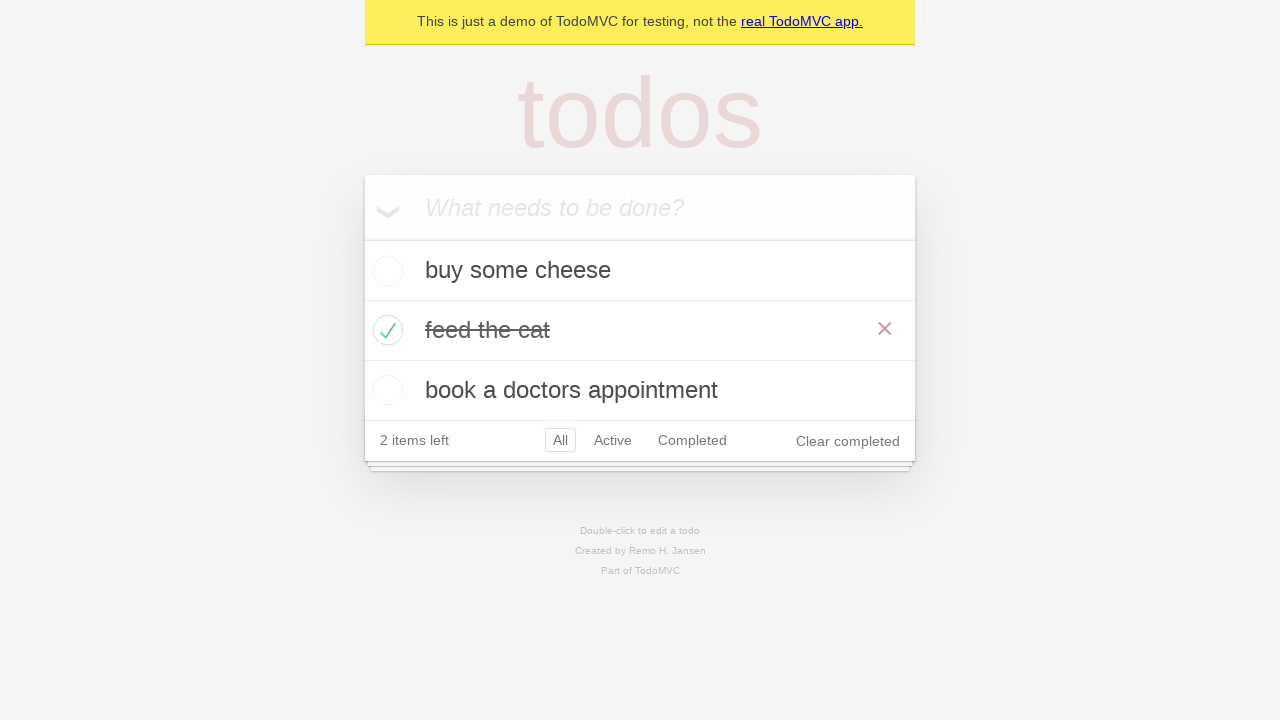

Clicked Active filter to display only active todos at (613, 440) on internal:role=link[name="Active"i]
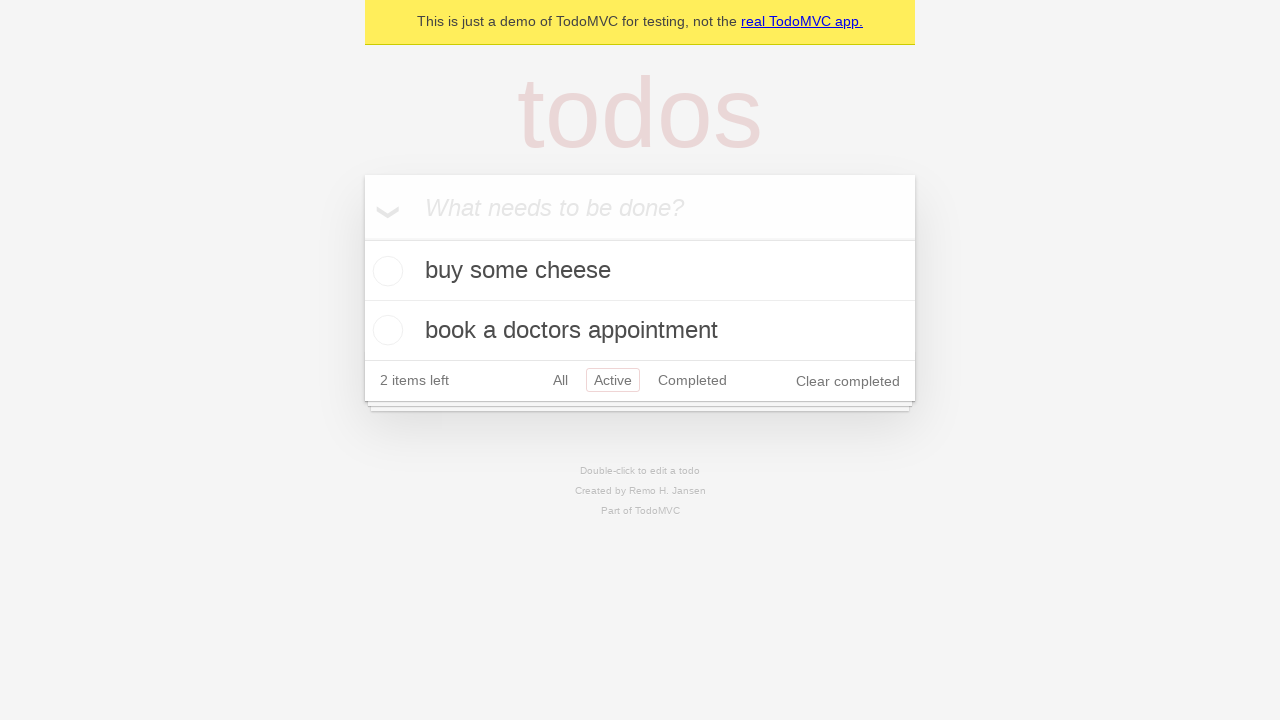

Clicked Completed filter to display only completed todos at (692, 380) on internal:role=link[name="Completed"i]
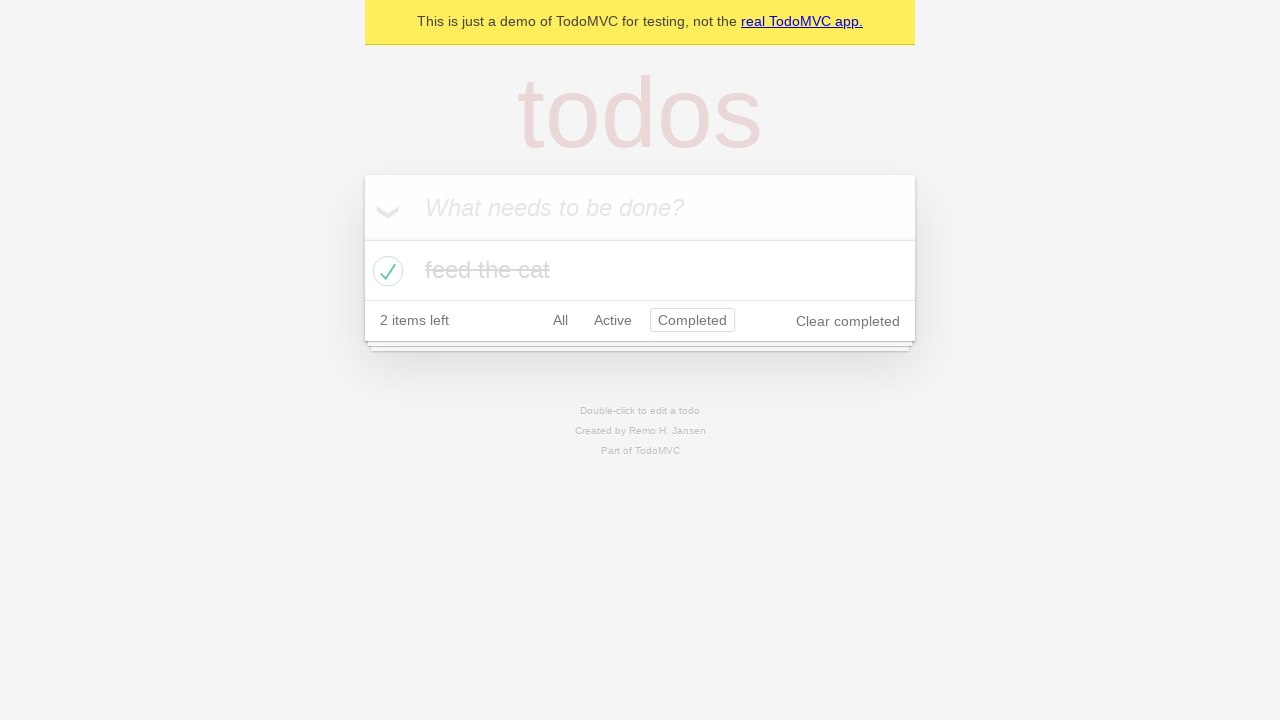

Clicked All filter to display all todos at (560, 320) on internal:role=link[name="All"i]
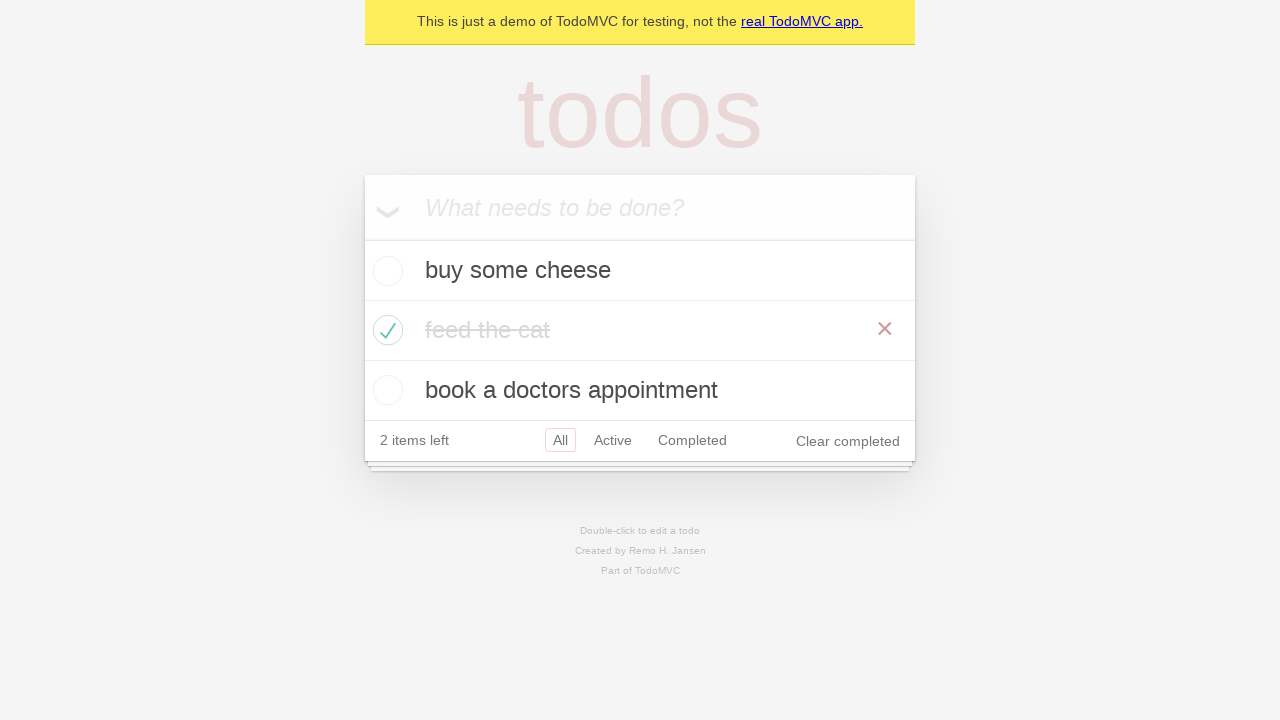

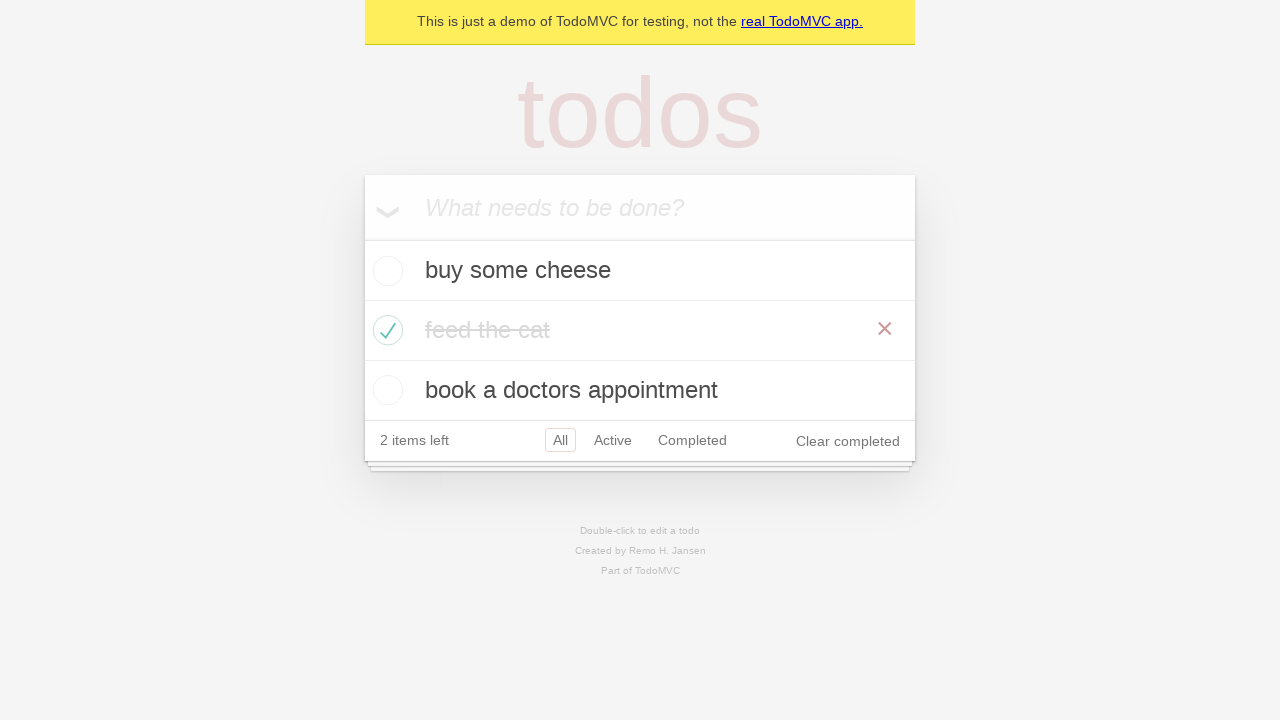